Tests adding both a pizza (Margherita) and a drink (AURA water) to the shopping basket on a pizza delivery website, navigating through the menu categories and basket.

Starting URL: https://pizzamania.by/

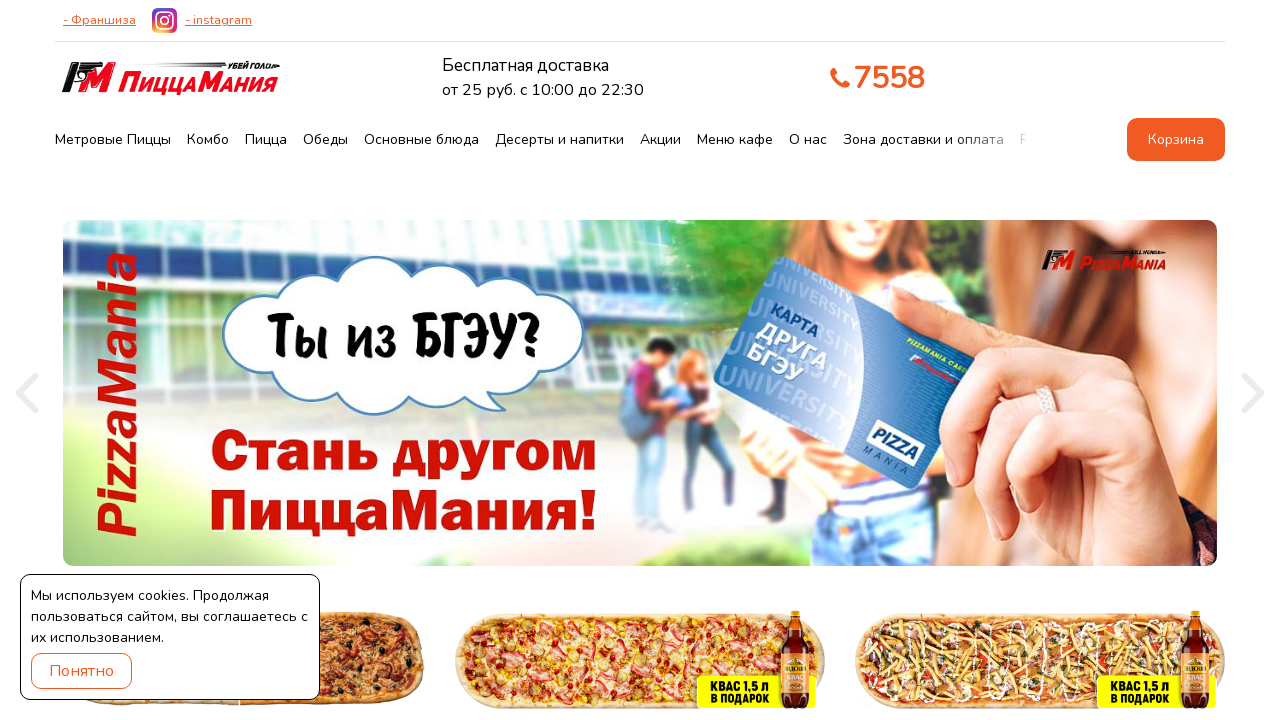

Clicked on pizza section button at (266, 140) on a[href='/#pizza']
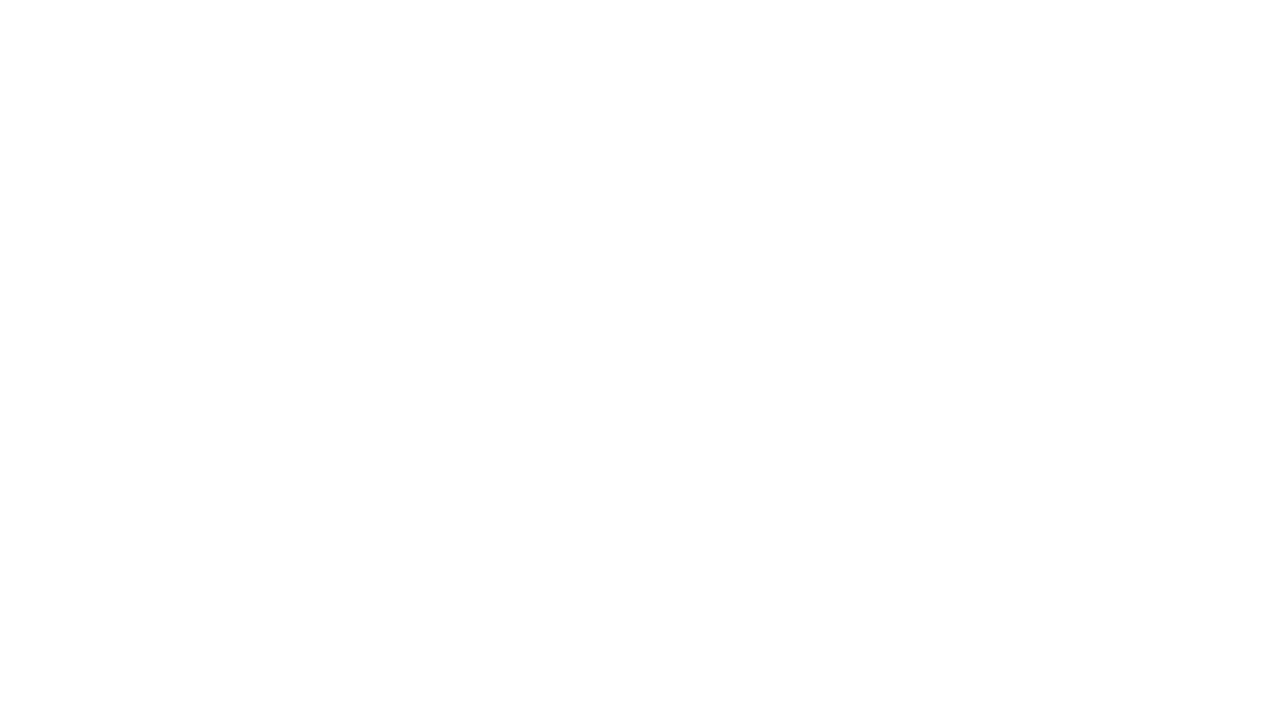

Clicked button to add Margherita pizza (item #37) to basket at (268, 361) on xpath=//article[@id='item-37']/div[2]/div/a
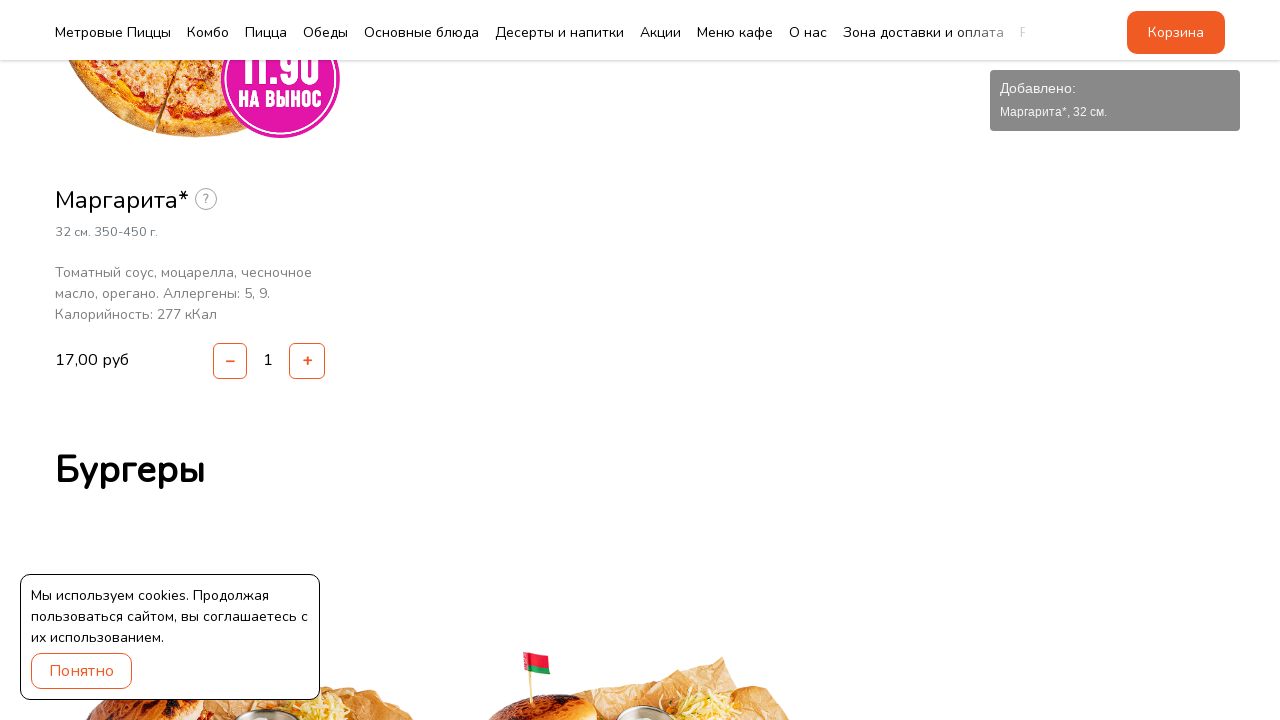

Waited for pizza item to be added to basket
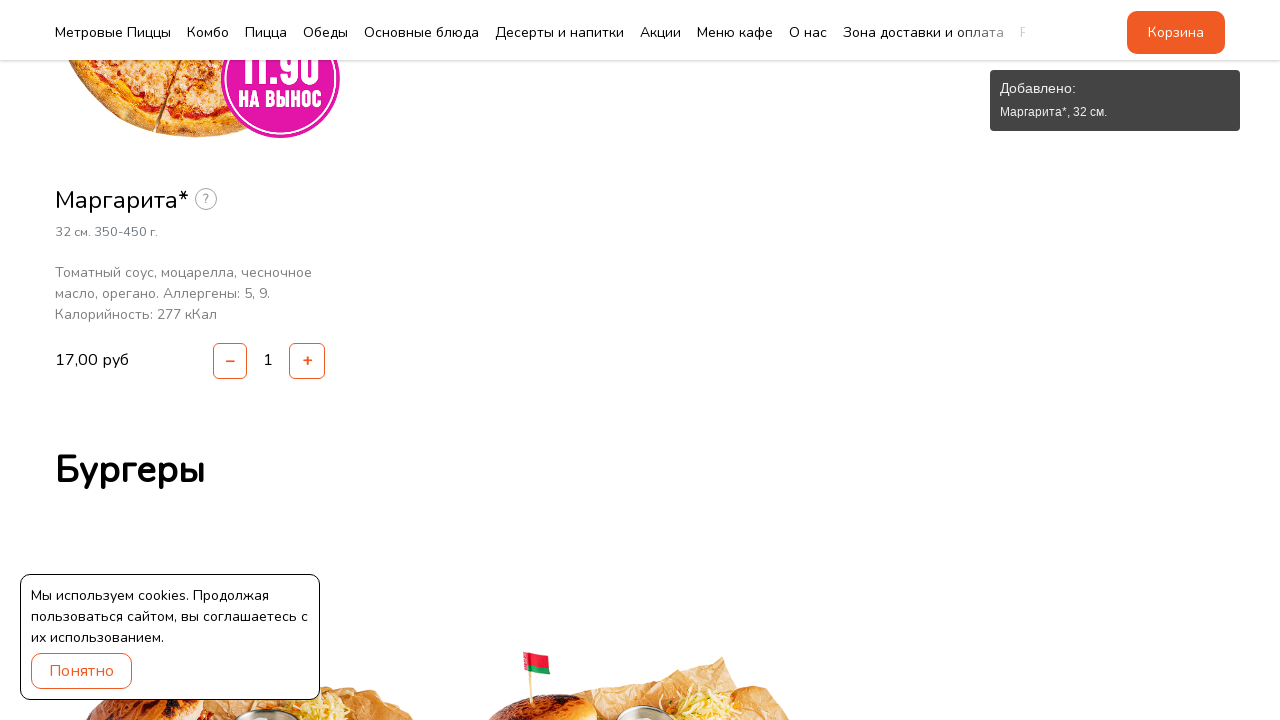

Clicked on basket button to view cart at (1176, 32) on a#basket
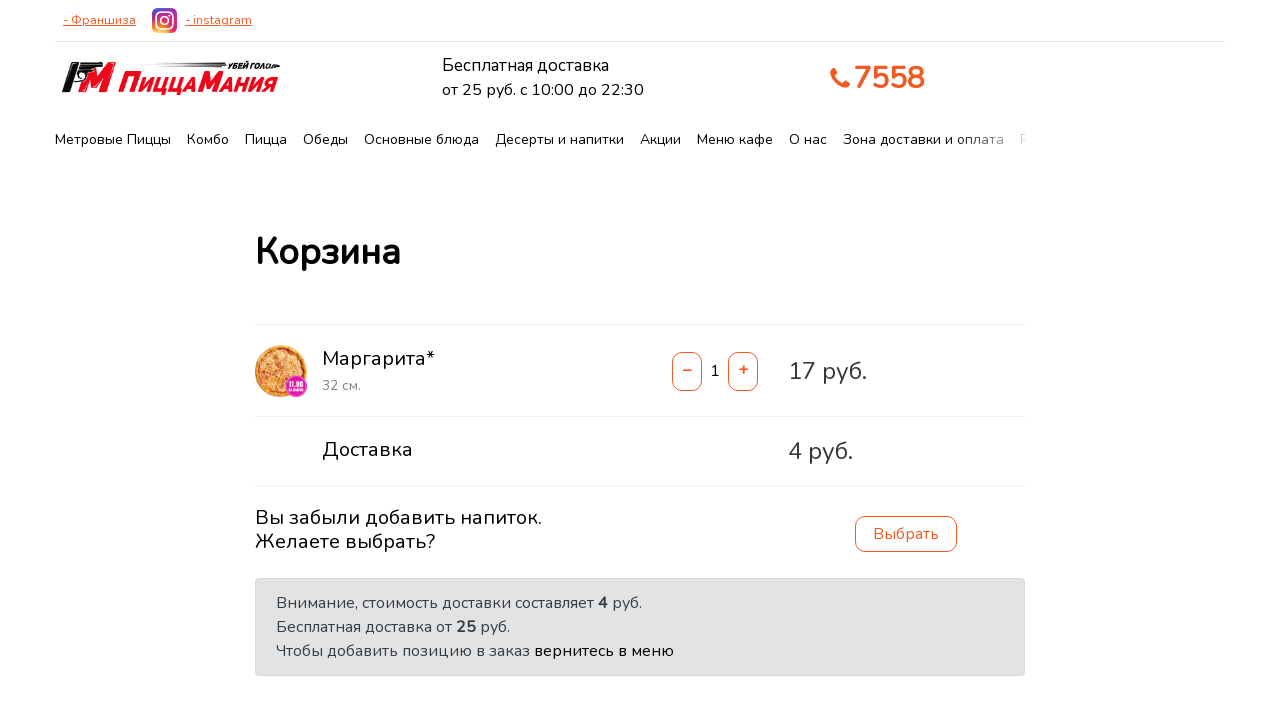

Clicked on drinks/beverages section button at (906, 534) on a[href='/#beverages']
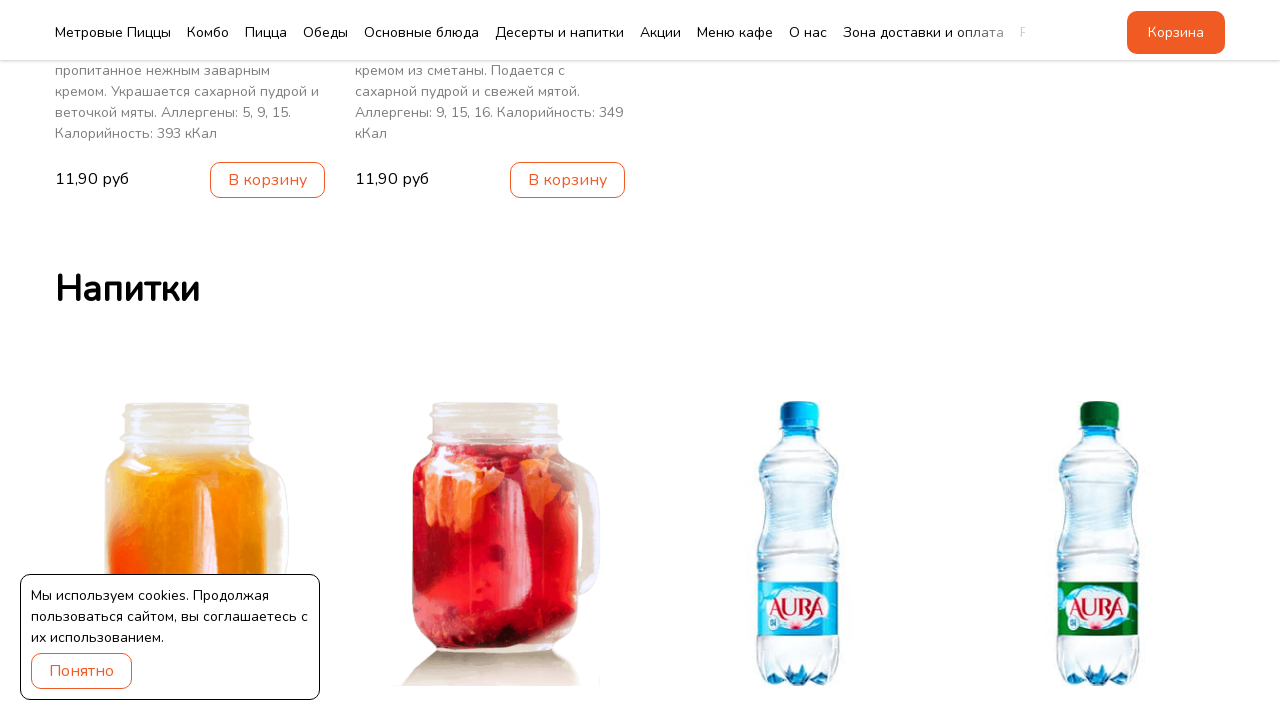

Clicked to add AURA water (item #95) to basket at (868, 360) on a[data-id='95']
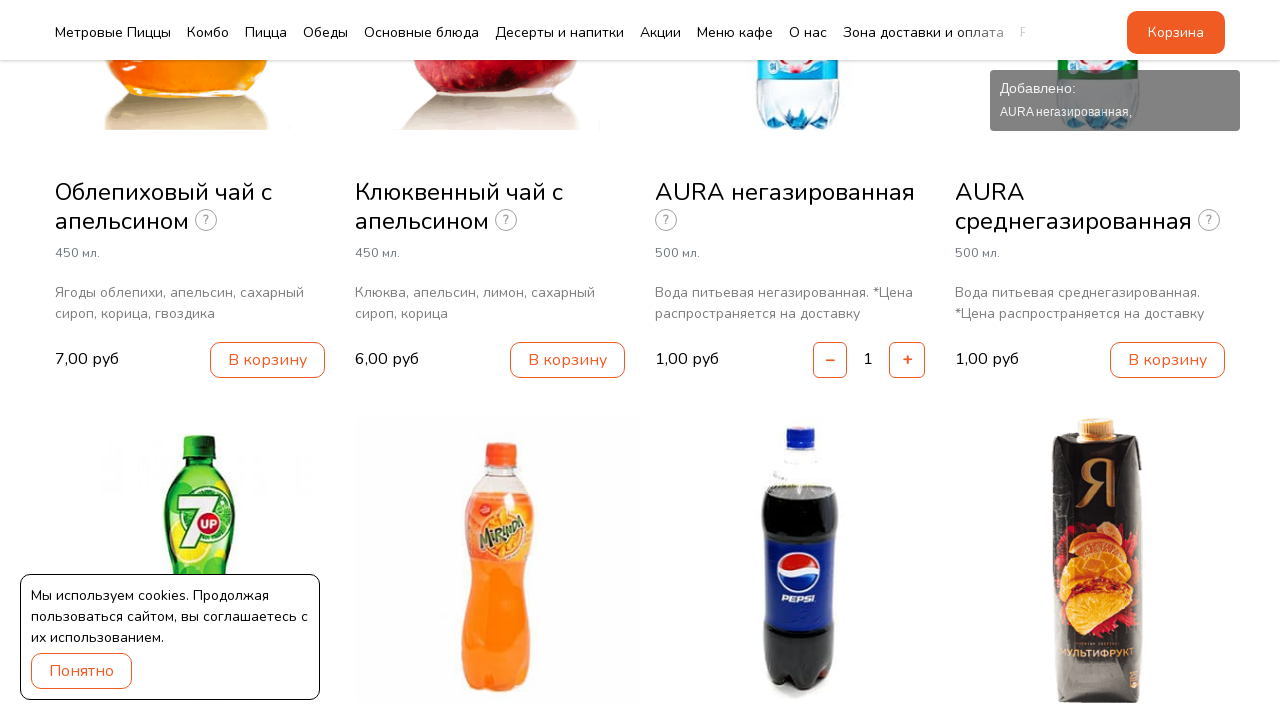

Clicked on basket button to view cart with both pizza and drink at (1176, 32) on a#basket
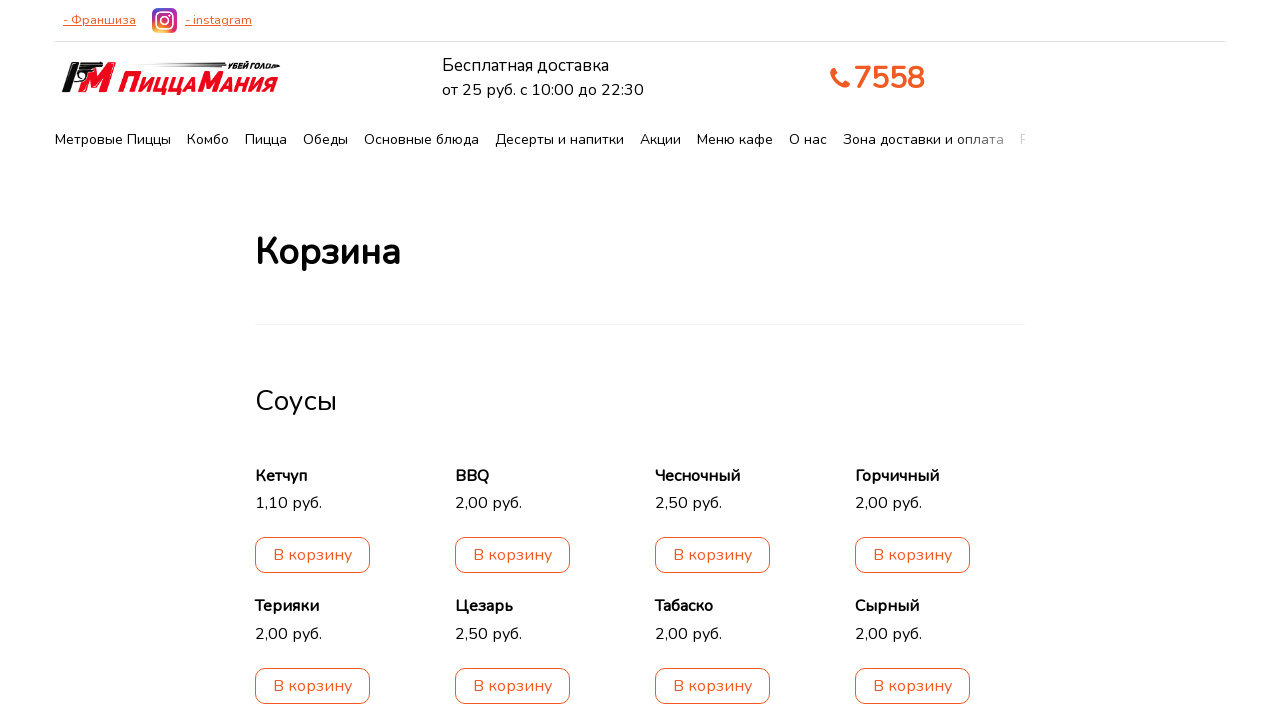

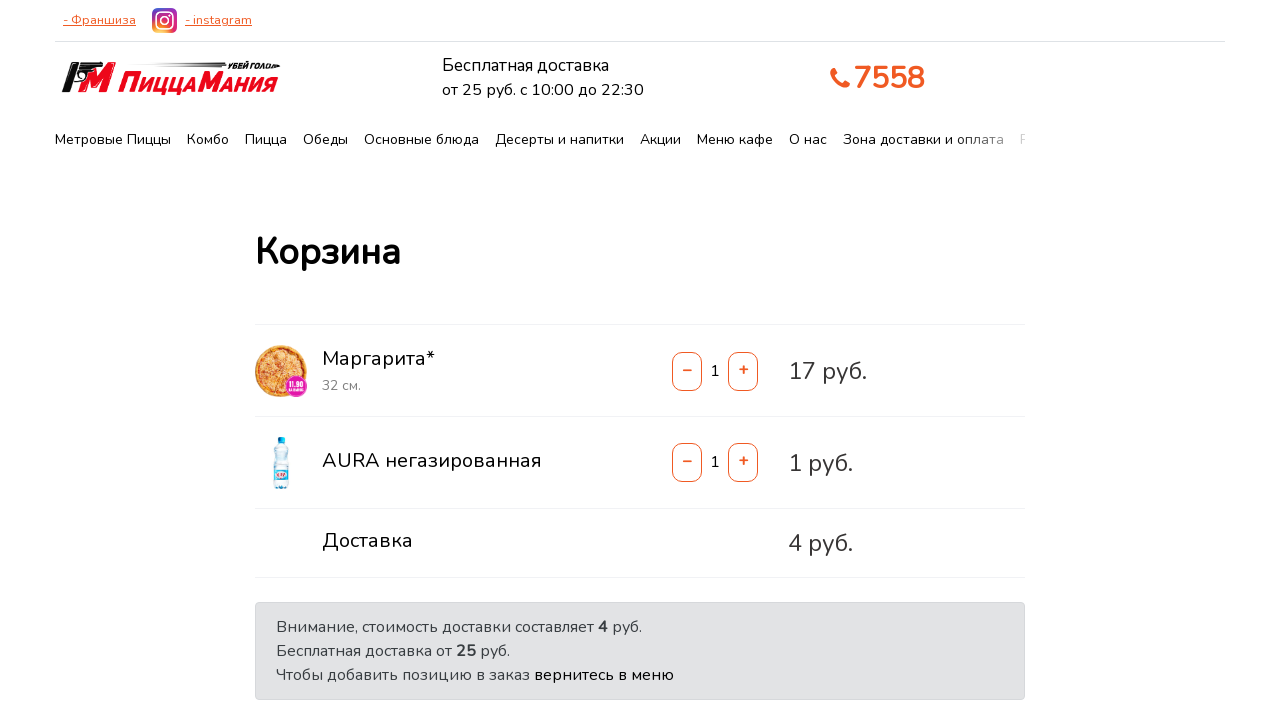